Tests browser alert handling by clicking a button that triggers an alert and then accepting/dismissing the alert dialog

Starting URL: http://demo.automationtesting.in/Alerts.html

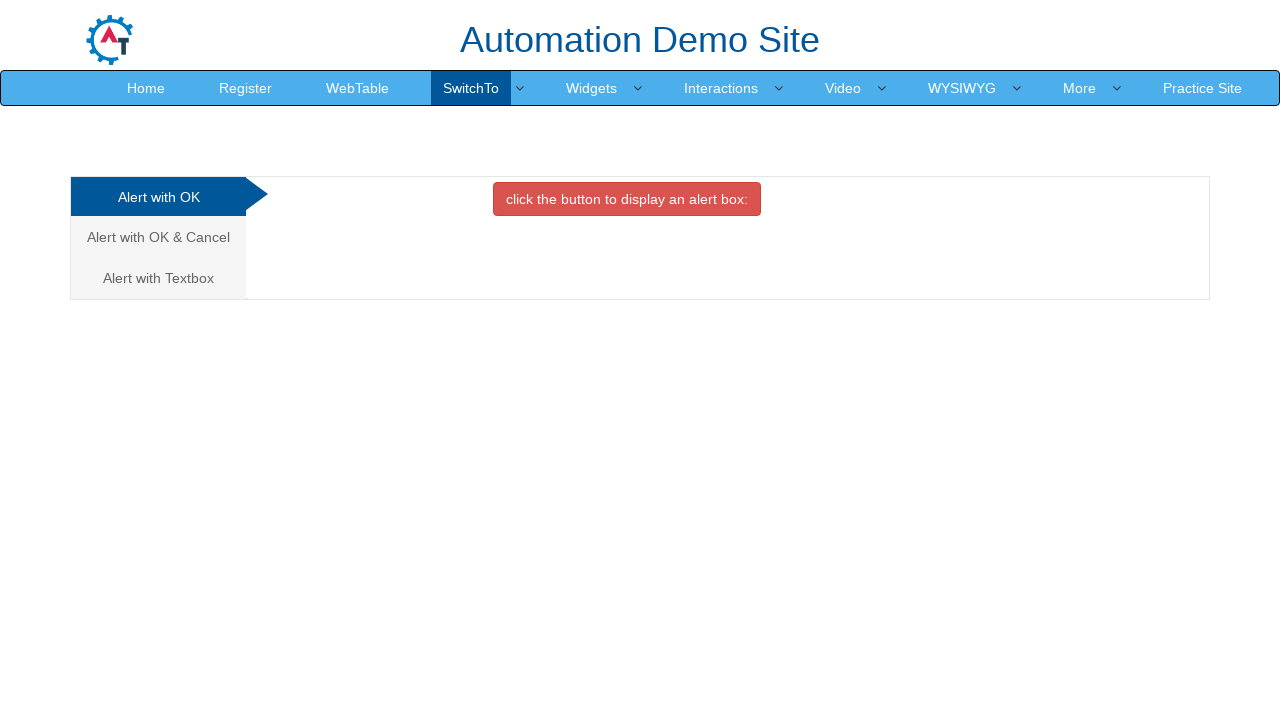

Clicked button to trigger alert dialog at (627, 199) on xpath=//button[contains(text(),'button ')]
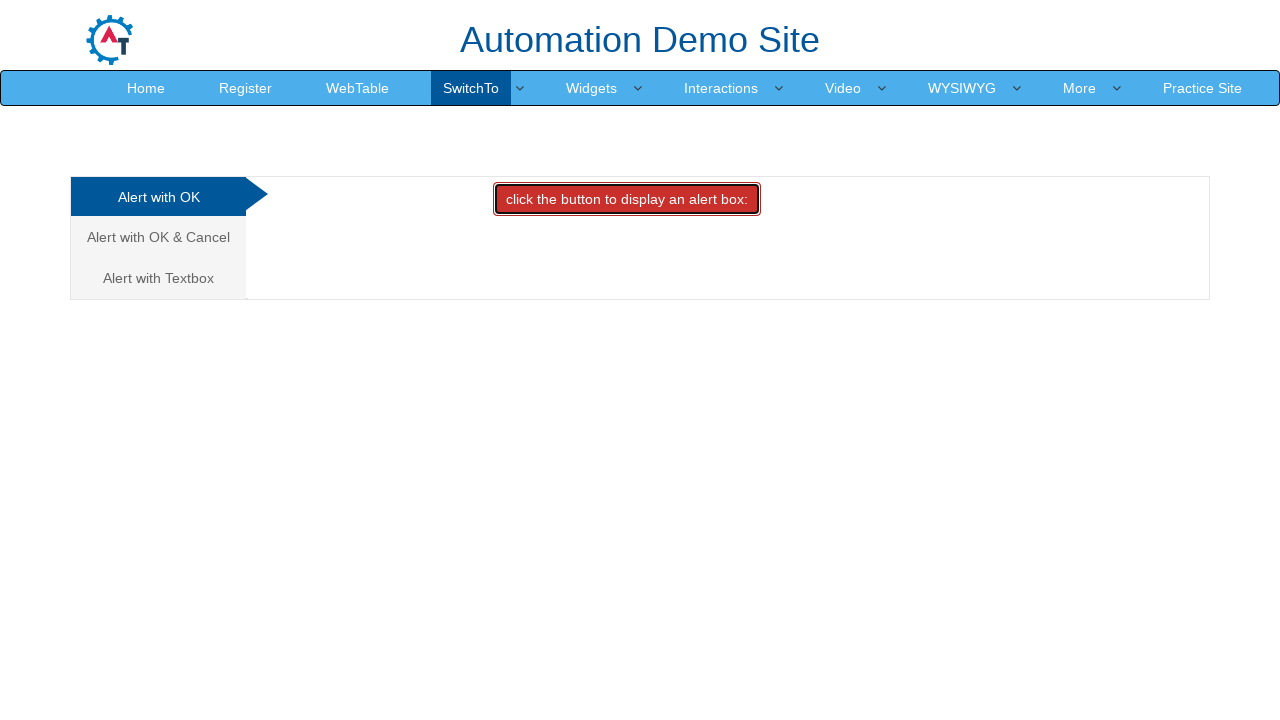

Set up dialog handler to accept alerts
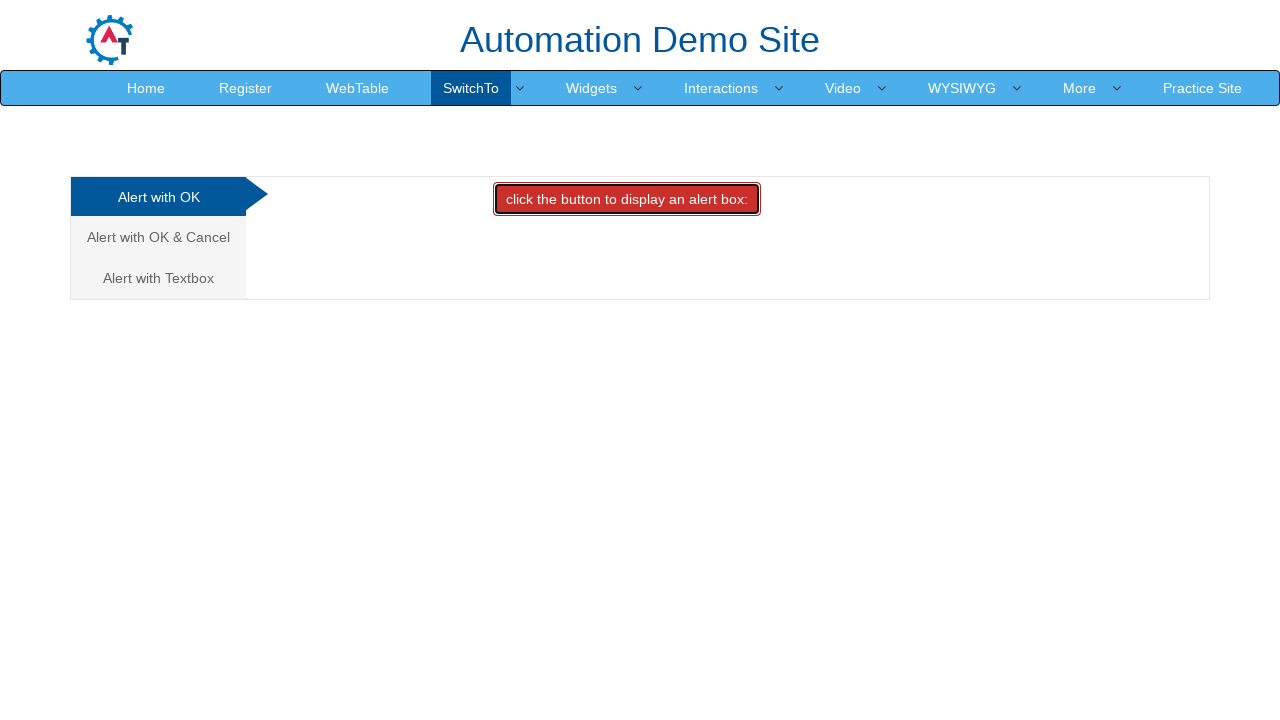

Clicked button again to trigger another alert dialog at (627, 199) on xpath=//button[contains(text(),'button ')]
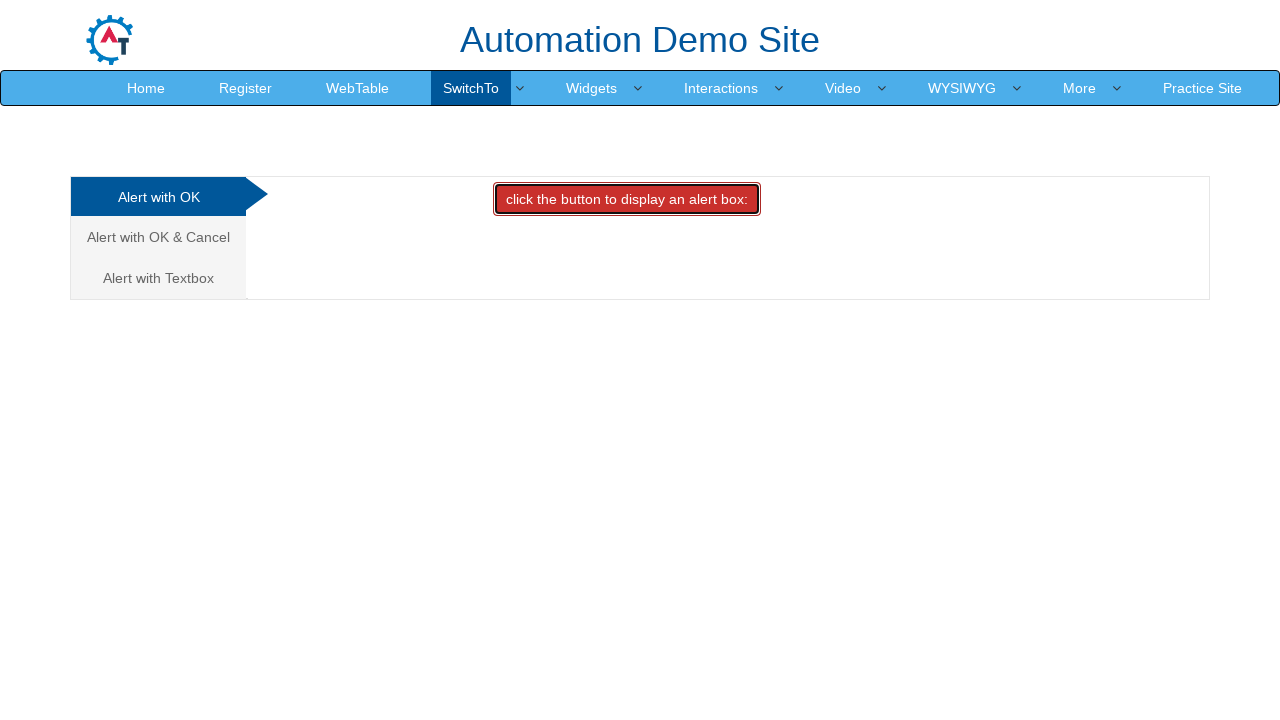

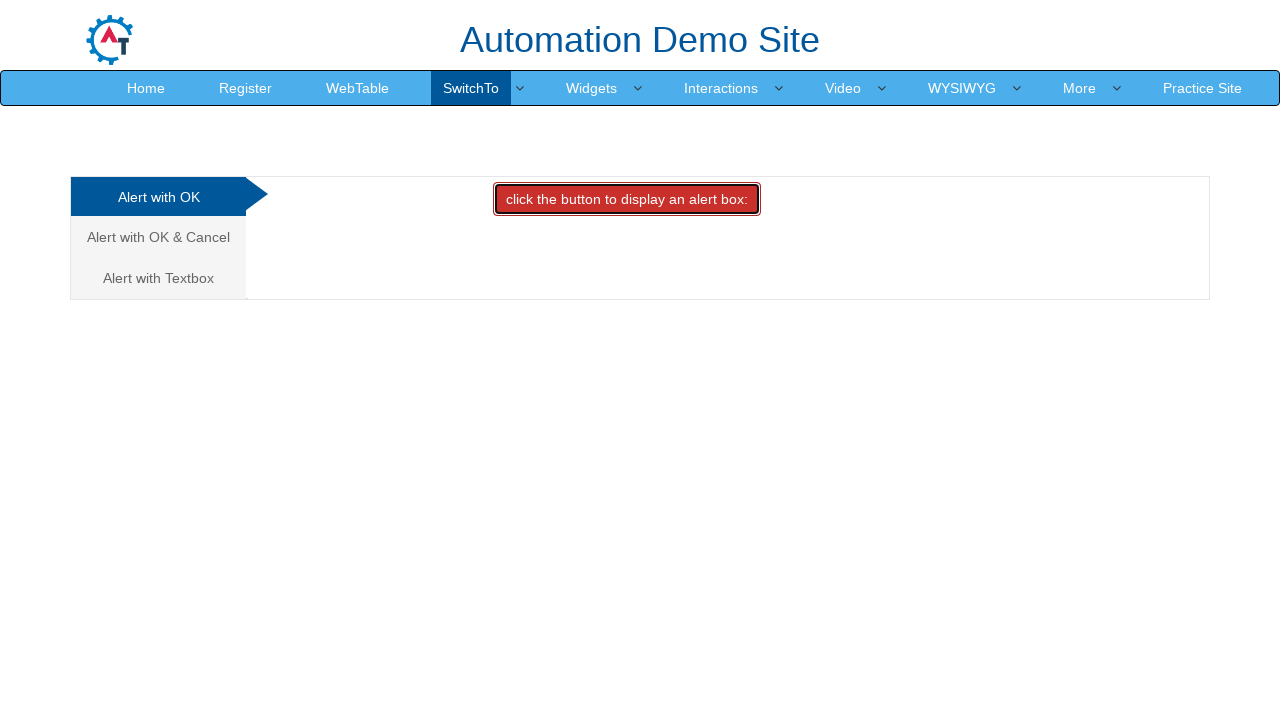